Tests drag-and-drop functionality on jQuery UI demo page by dragging an element and dropping it onto a target

Starting URL: https://jqueryui.com/droppable/

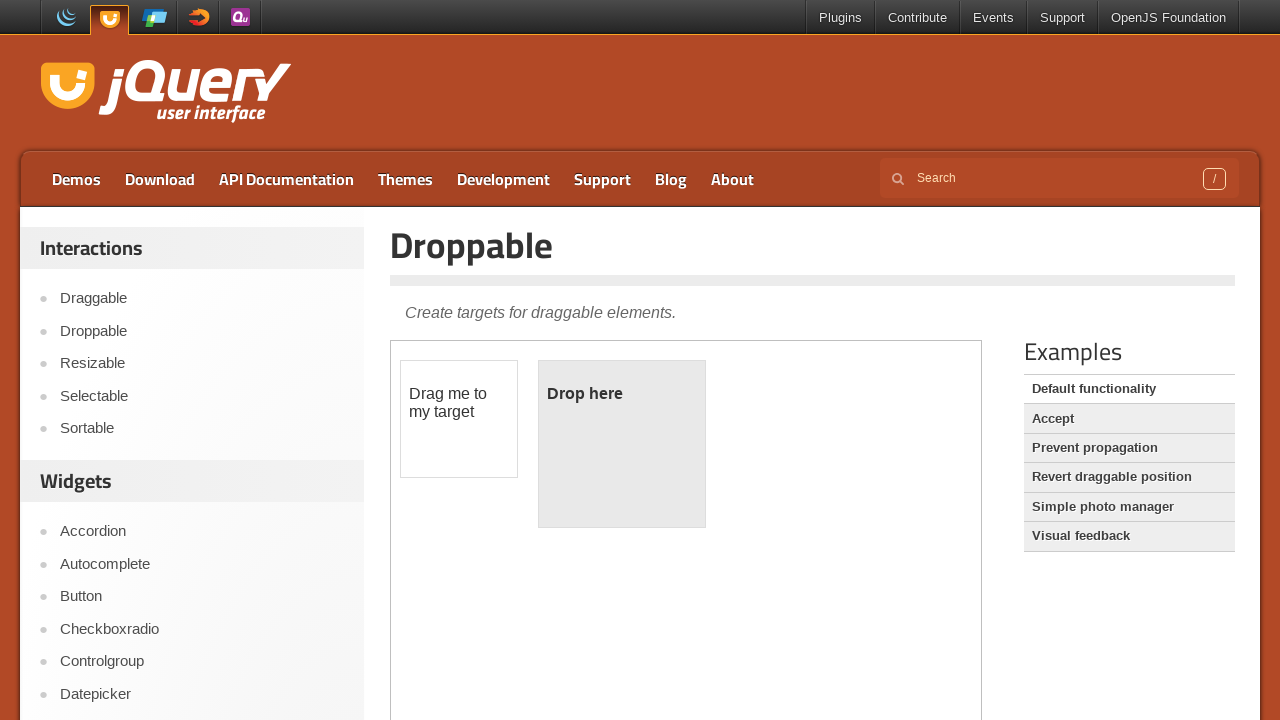

Navigated to jQuery UI droppable demo page
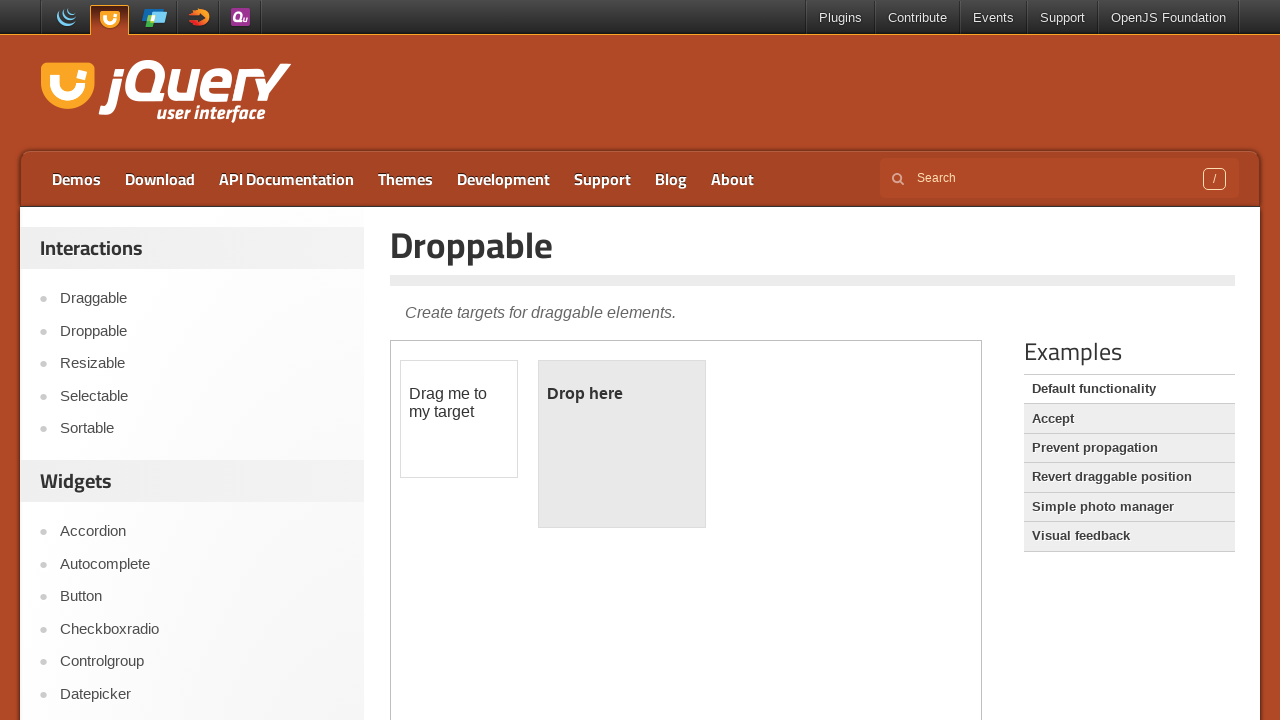

Located the iframe containing the drag-drop demo
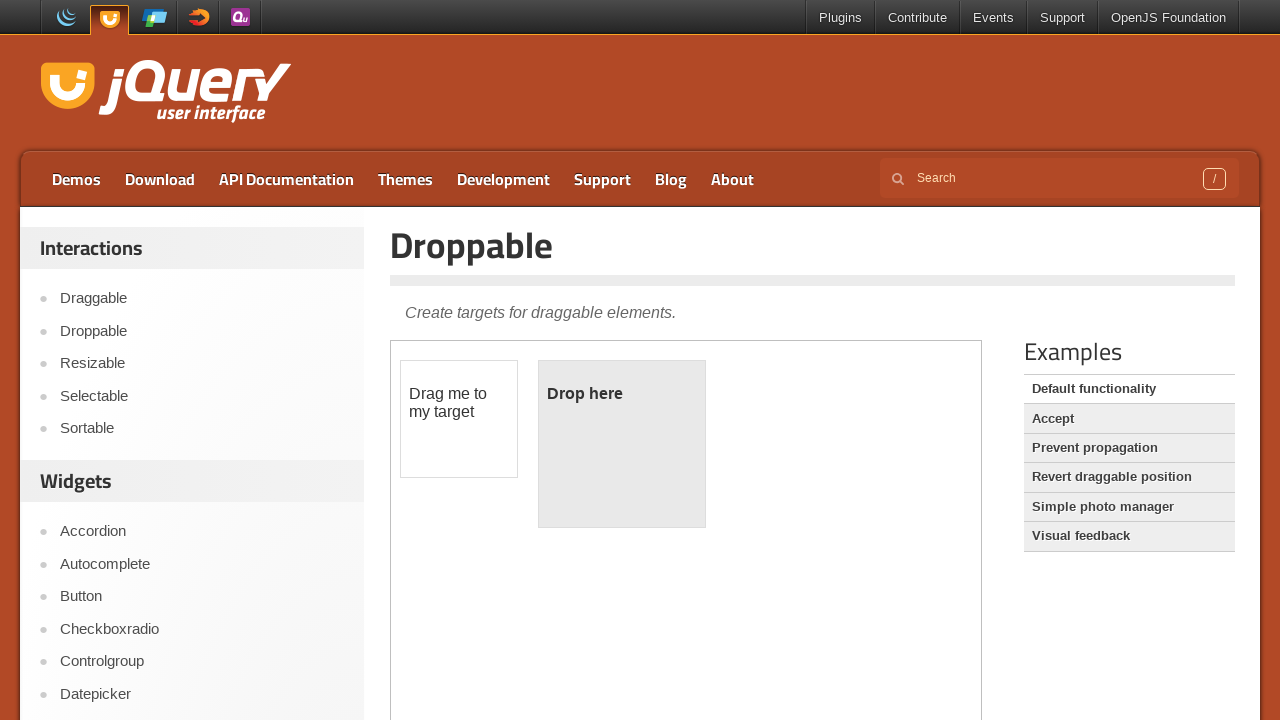

Located the draggable element 'Drag me to my target'
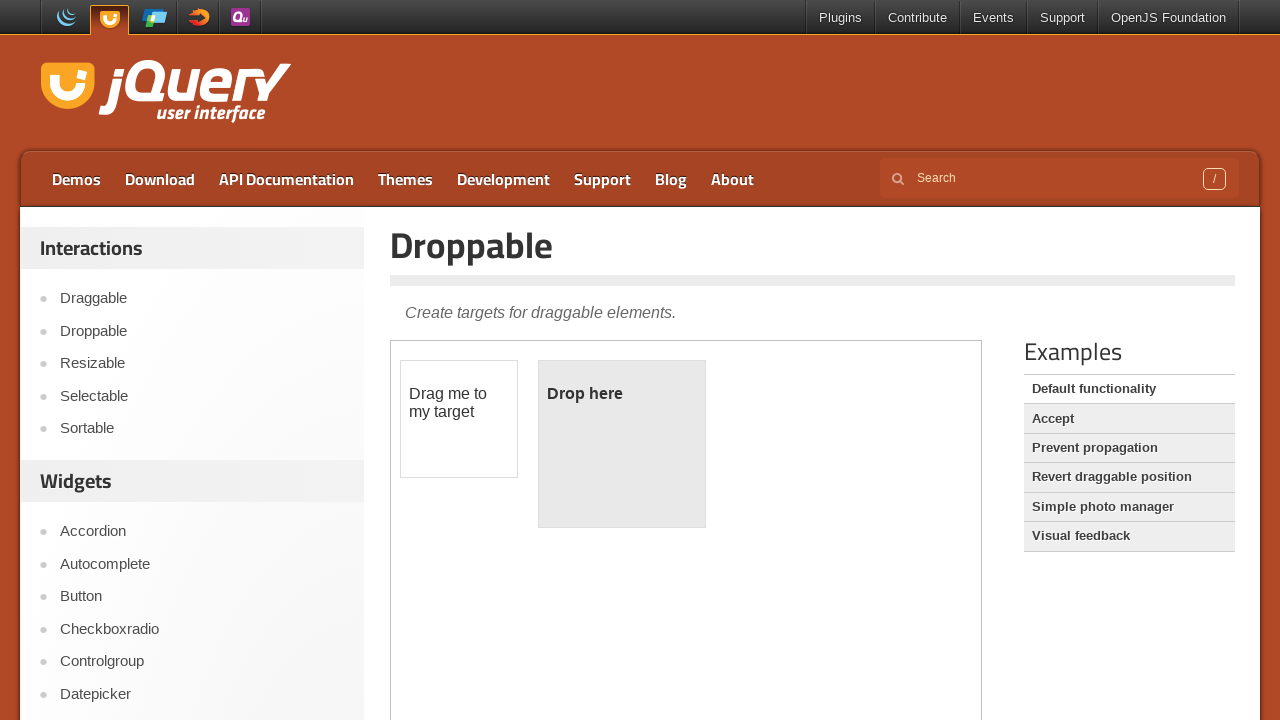

Located the drop target 'Drop here'
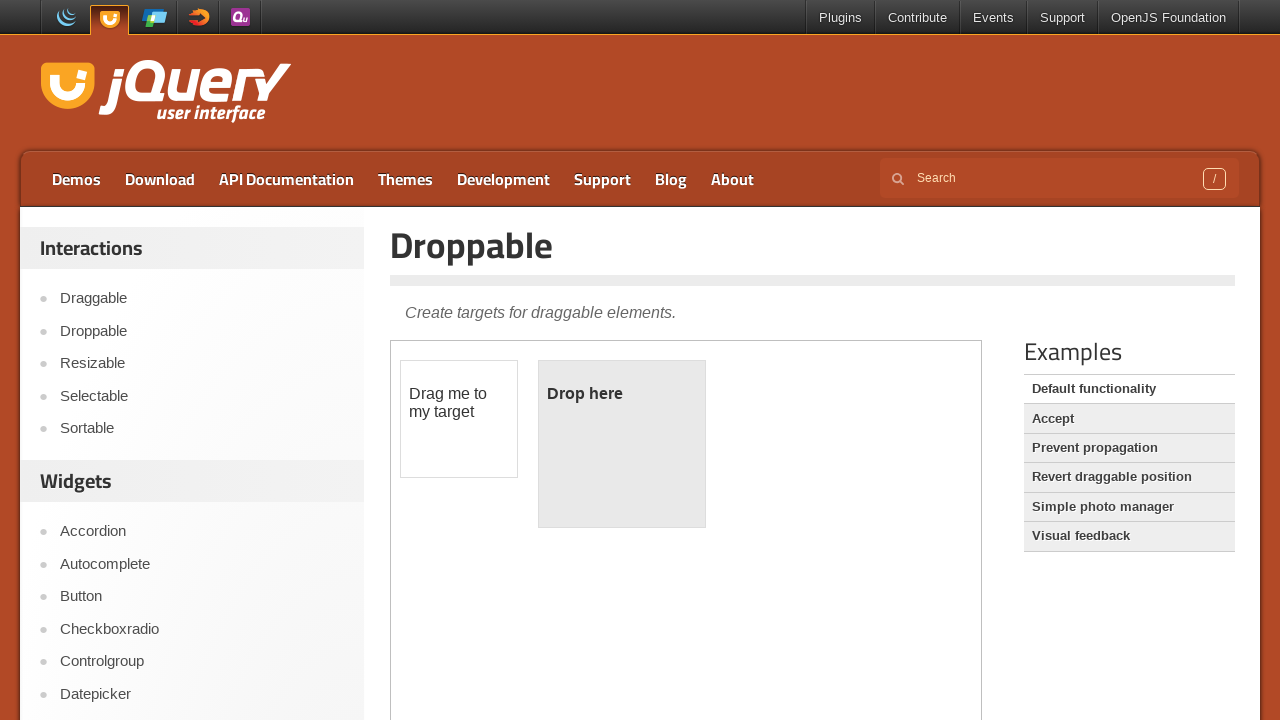

Dragged element onto the drop target at (622, 394)
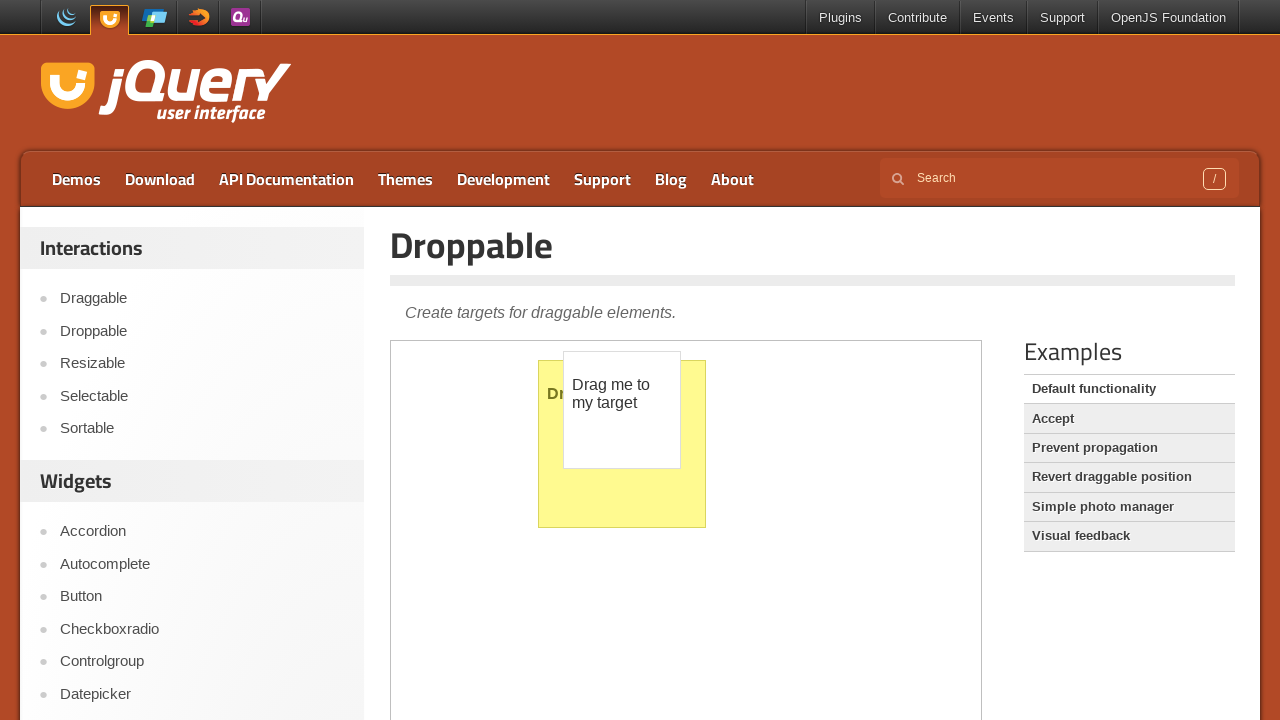

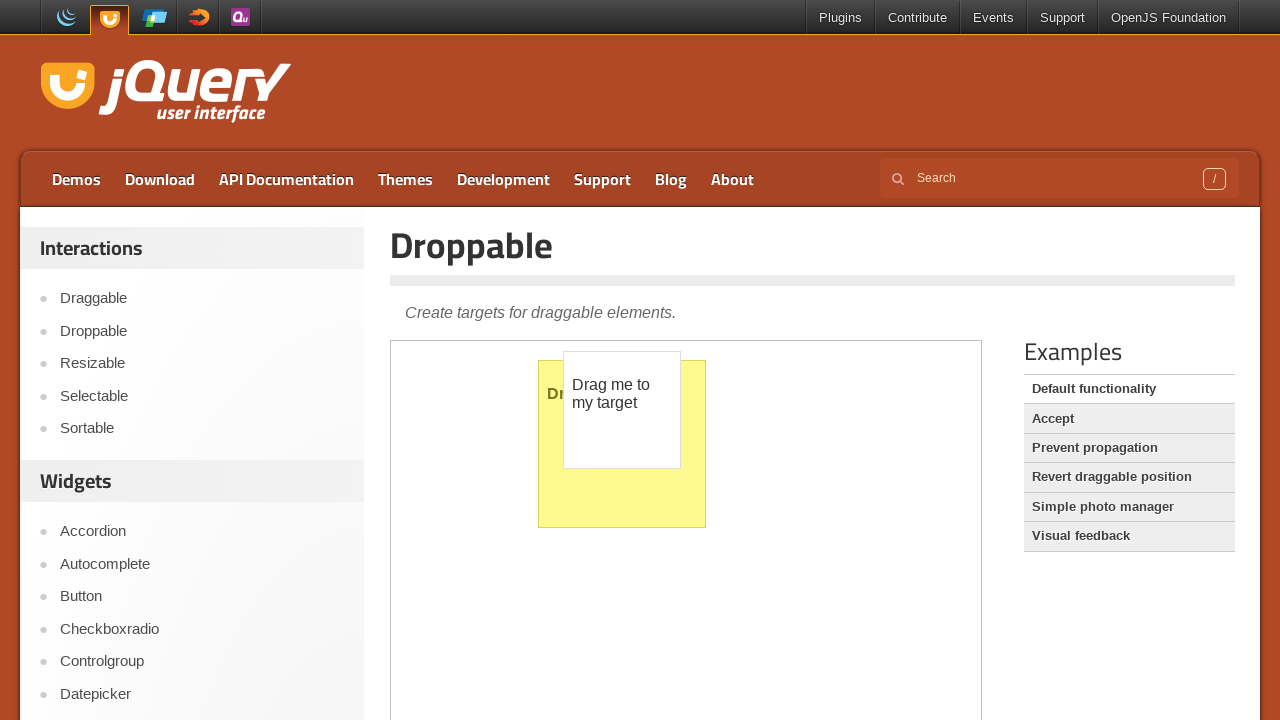